Tests window handle switching using a reusable method approach by clicking a link that opens a new tab and verifying the new tab's title

Starting URL: https://the-internet.herokuapp.com/windows

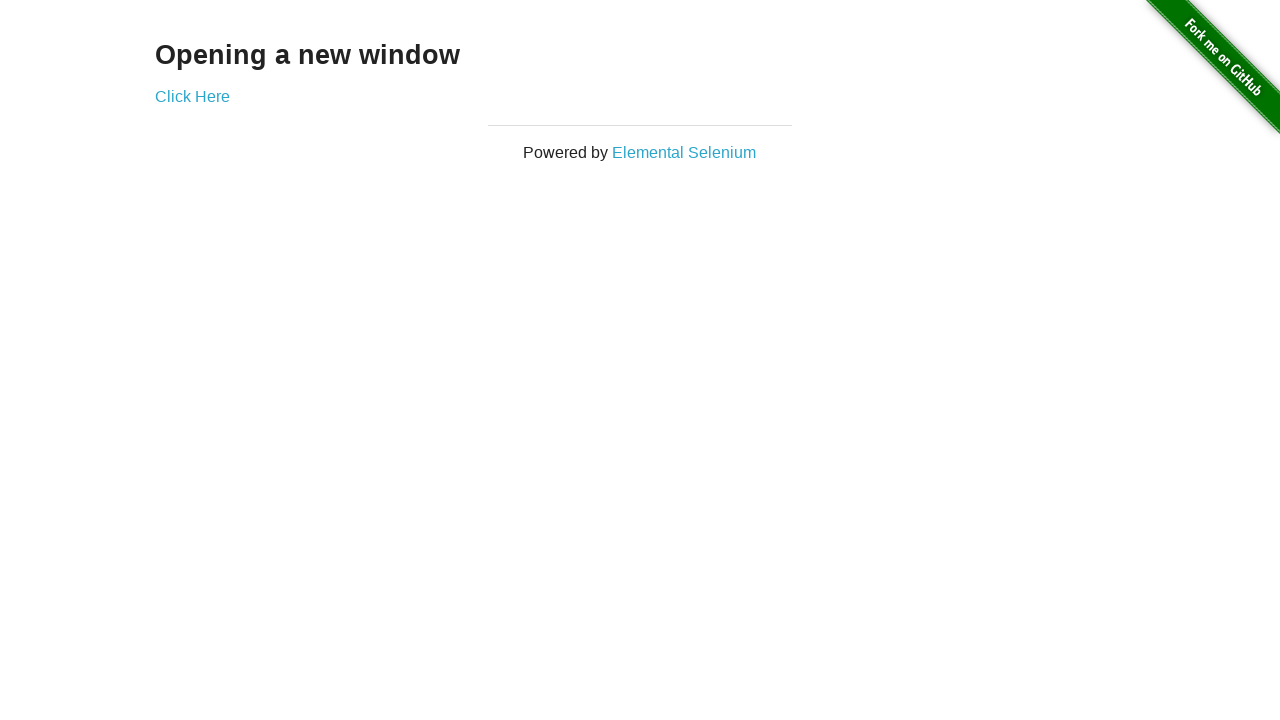

Clicked 'Click Here' link to open new tab at (192, 96) on text=Click Here
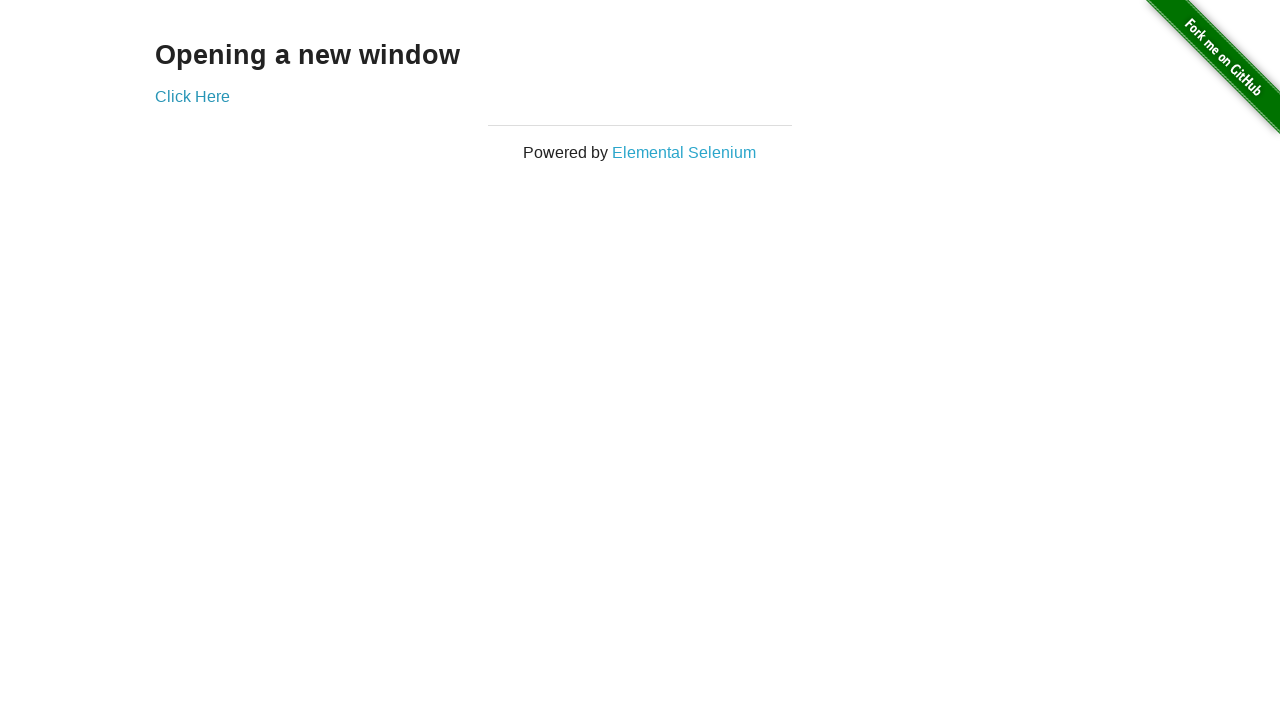

Captured new page/tab handle
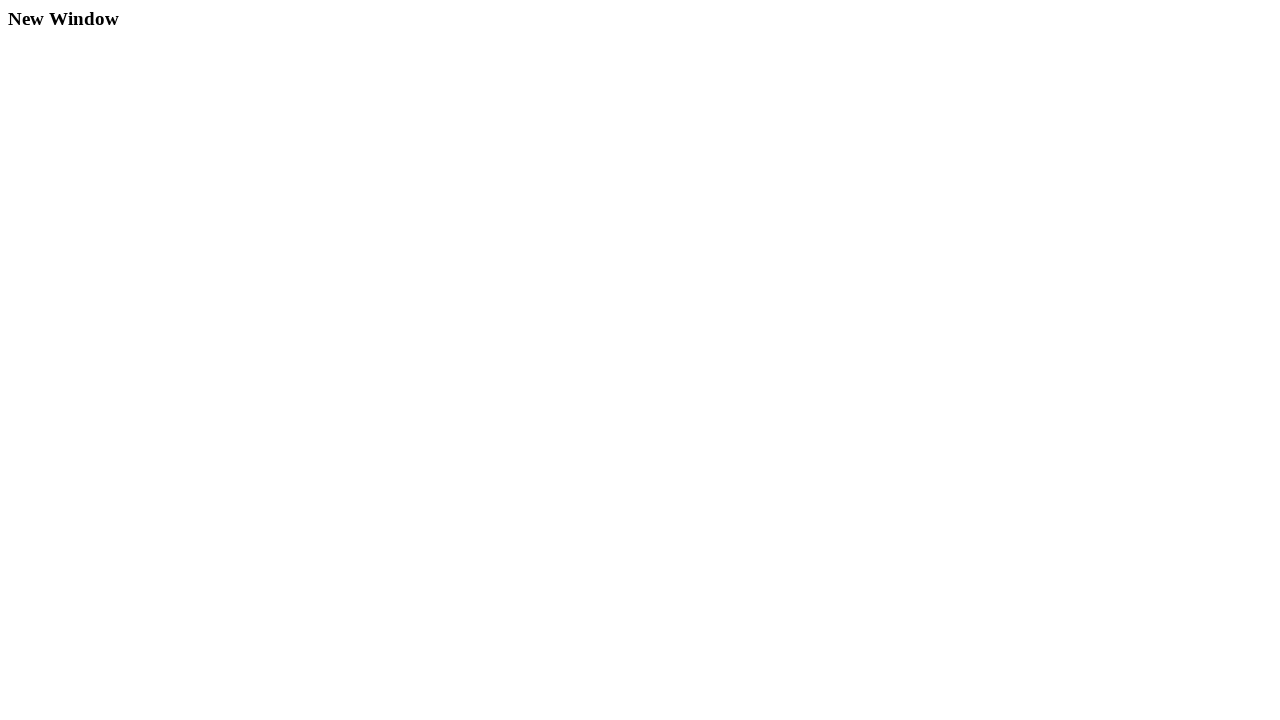

New page finished loading
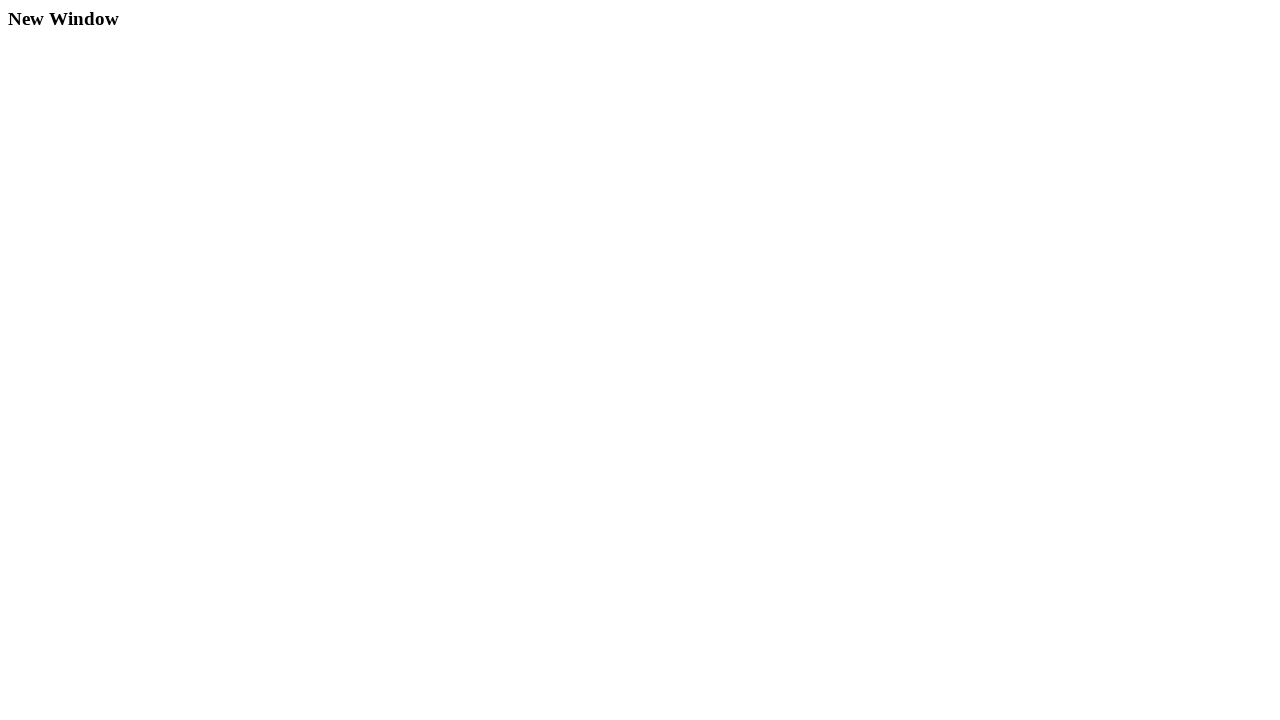

Retrieved new page title: 'New Window'
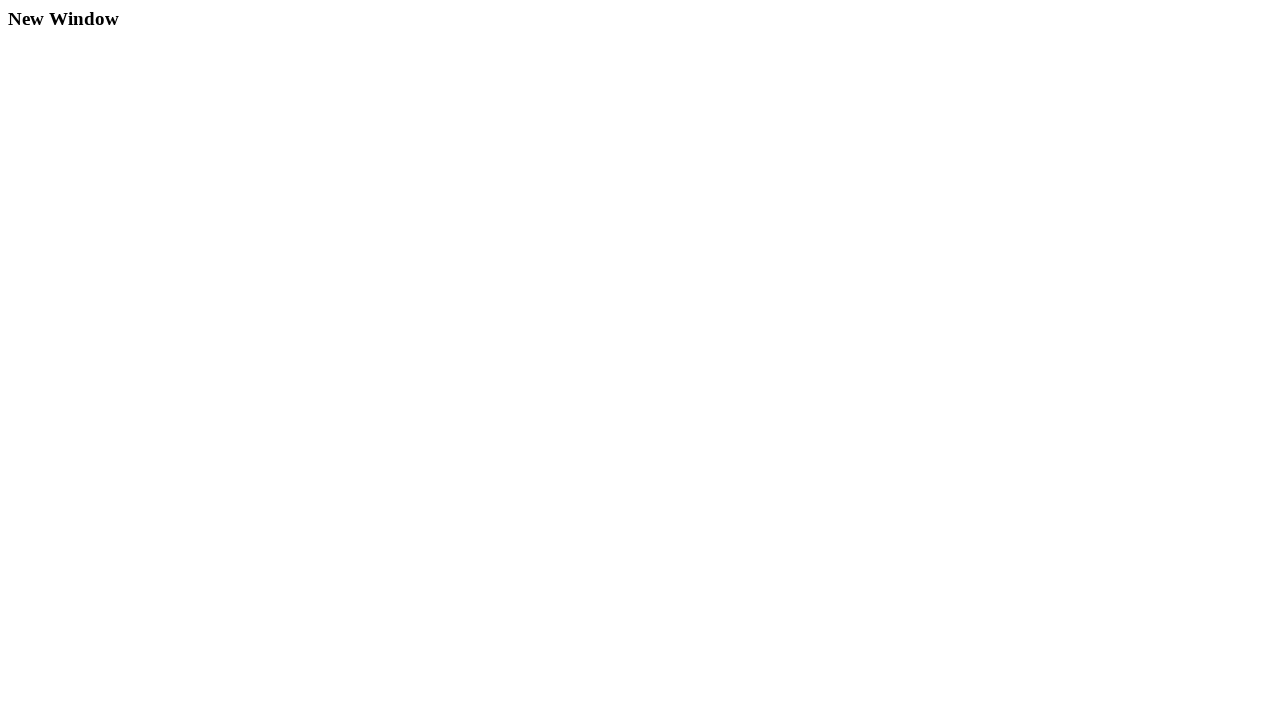

Verified new page title is 'New Window'
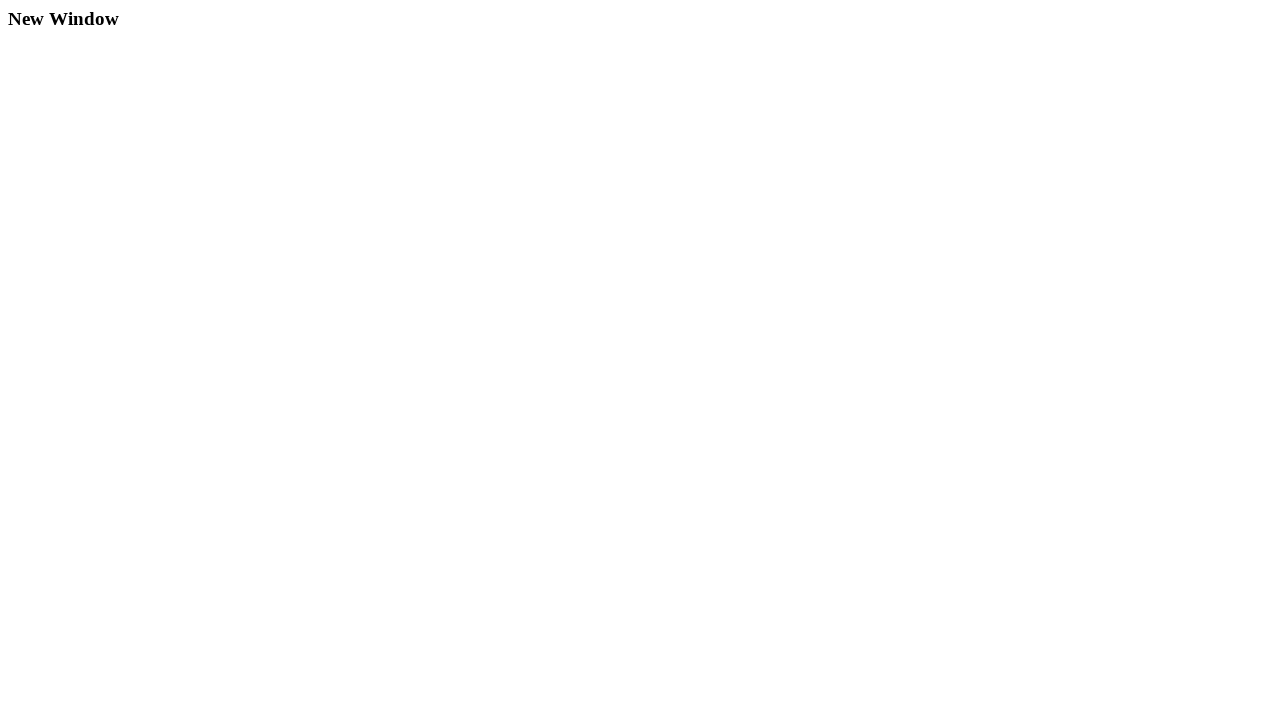

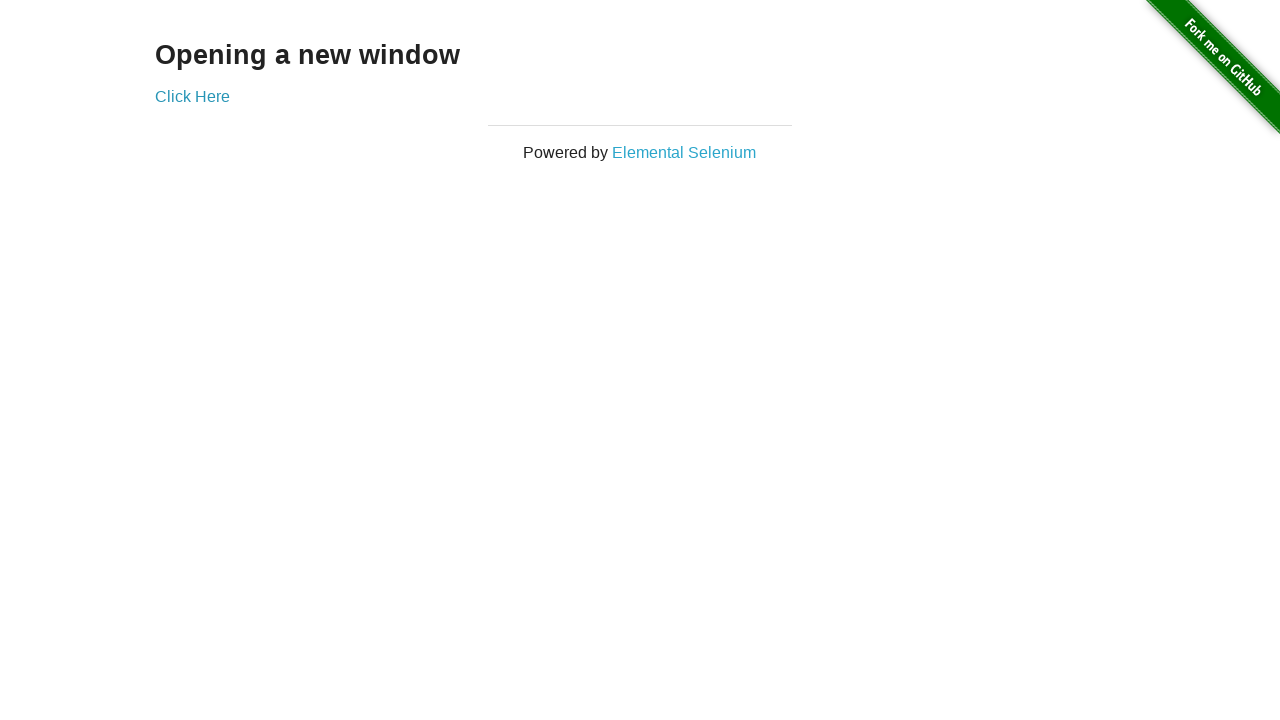